Tests navigation by clicking the "Get started" link and verifying the URL changes to the intro documentation page

Starting URL: https://playwright.dev/

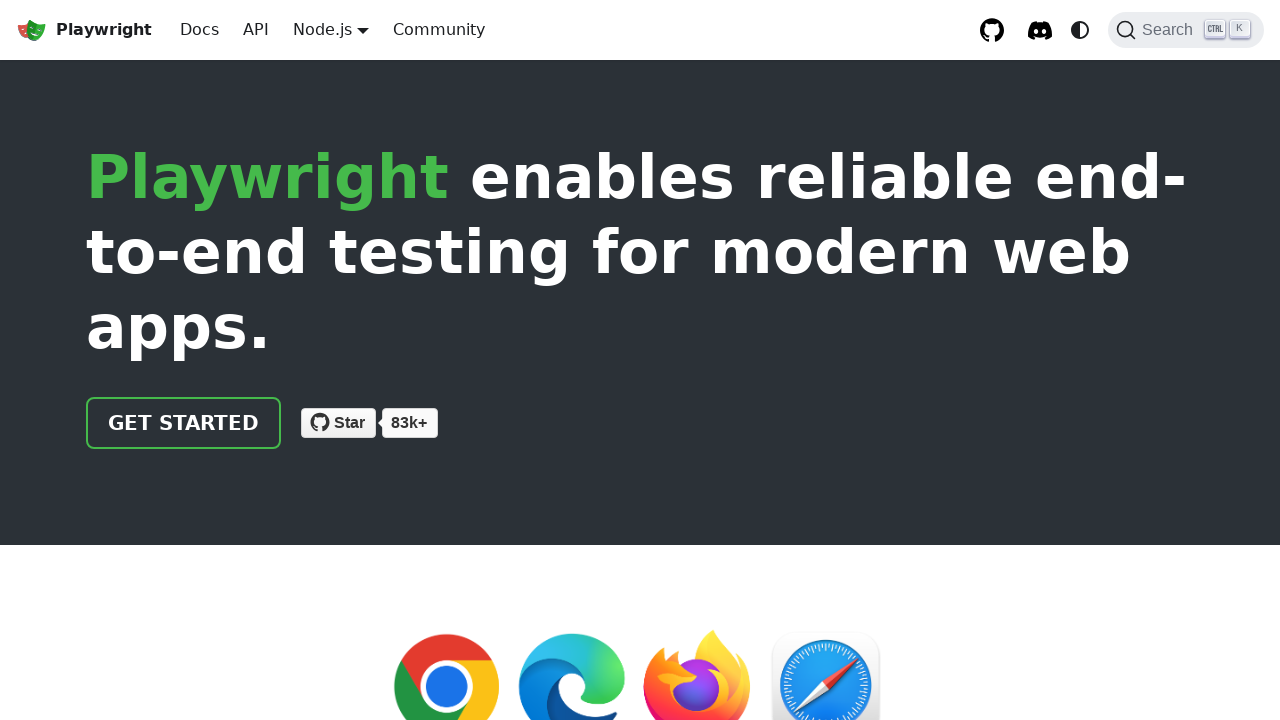

Clicked 'Get started' link at (184, 423) on text=Get started
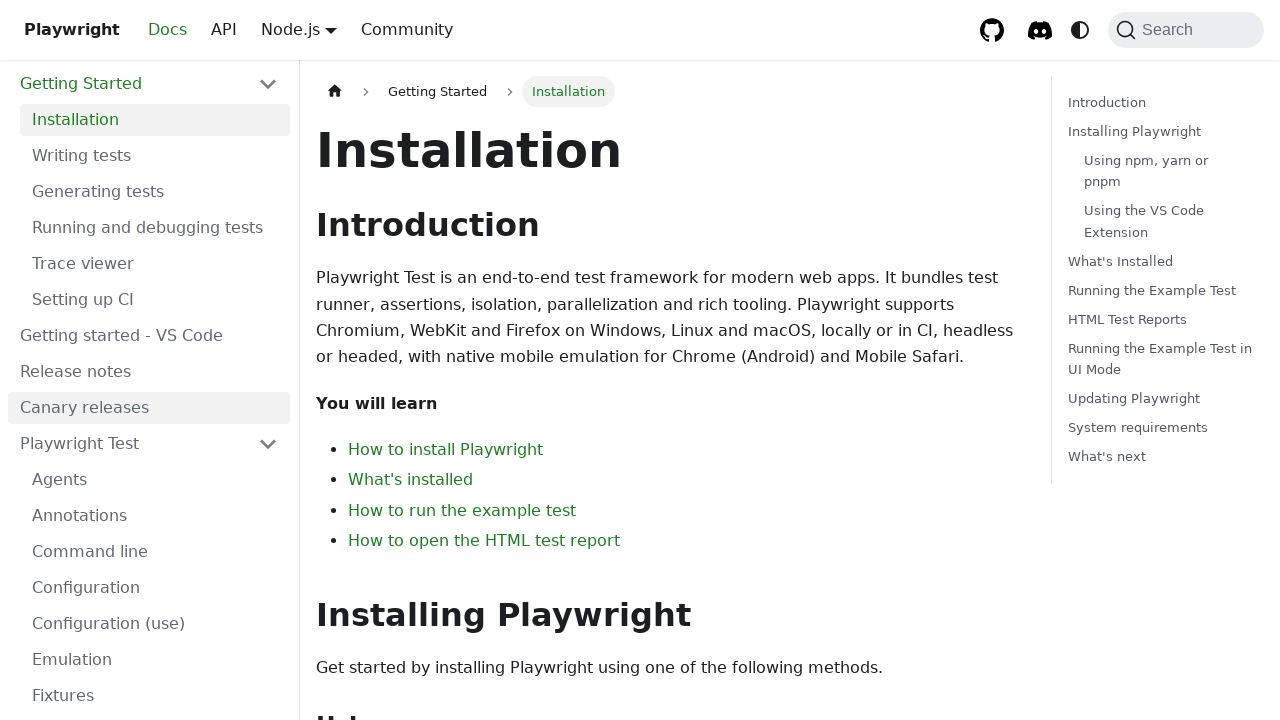

Verified URL changed to intro documentation page (docs/intro)
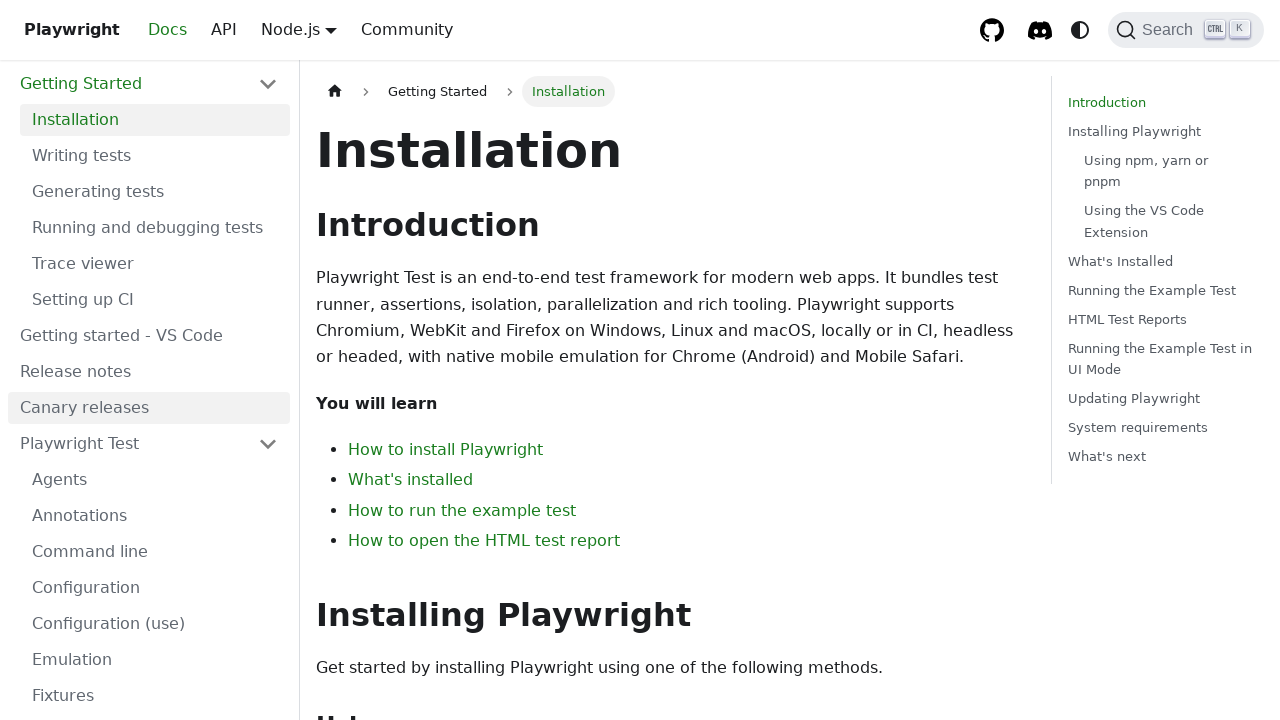

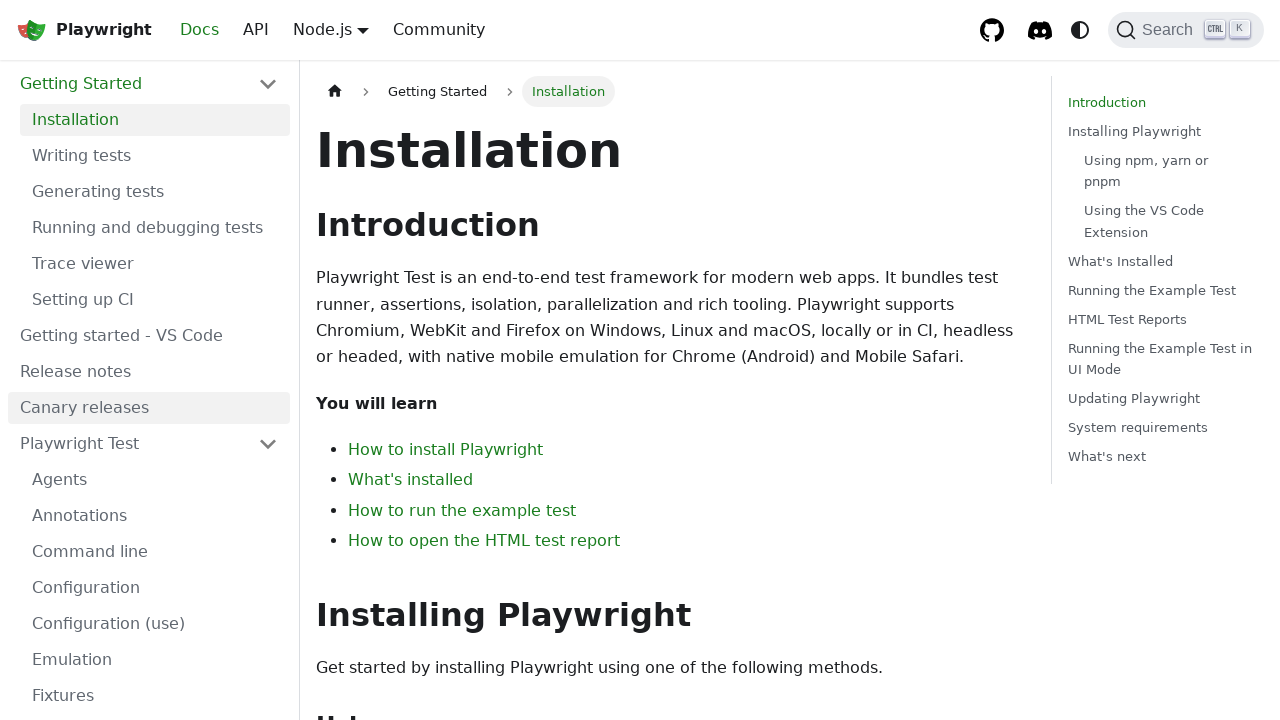